Tests an interactive math challenge page by waiting for a specific price, clicking a button, calculating a mathematical answer, and submitting the solution

Starting URL: http://suninjuly.github.io/explicit_wait2.html

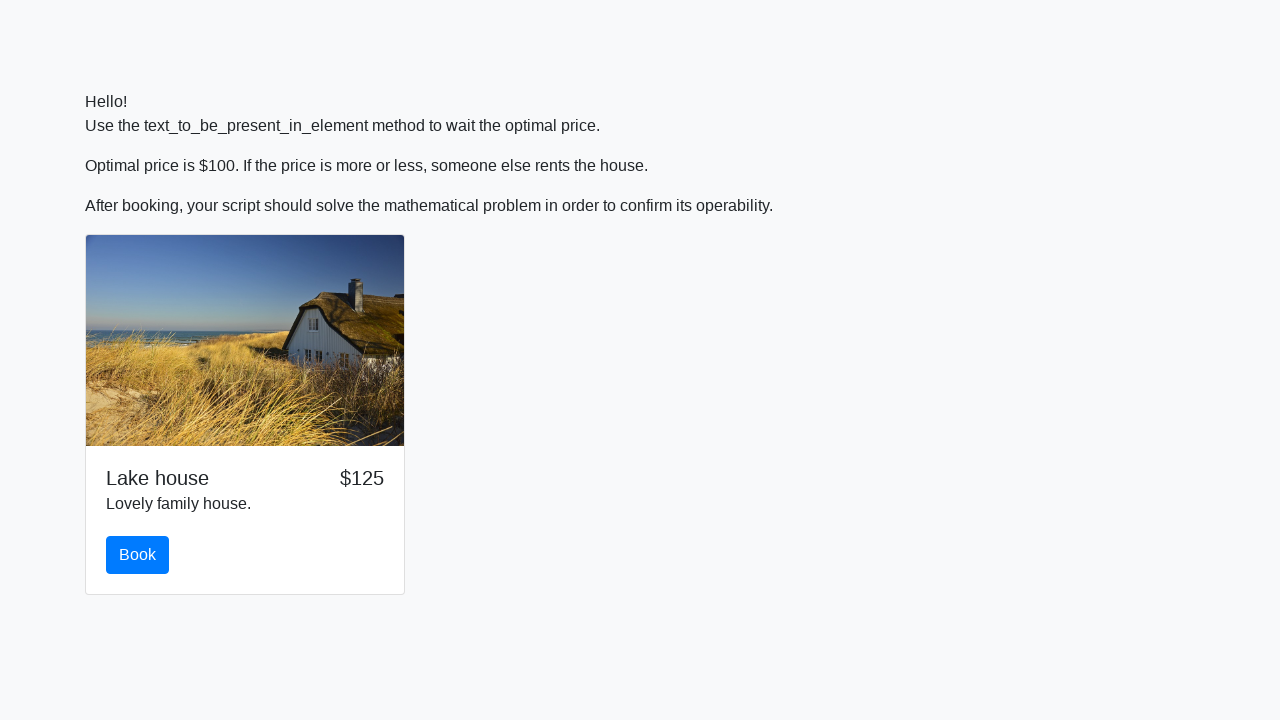

Waited for price to become $100
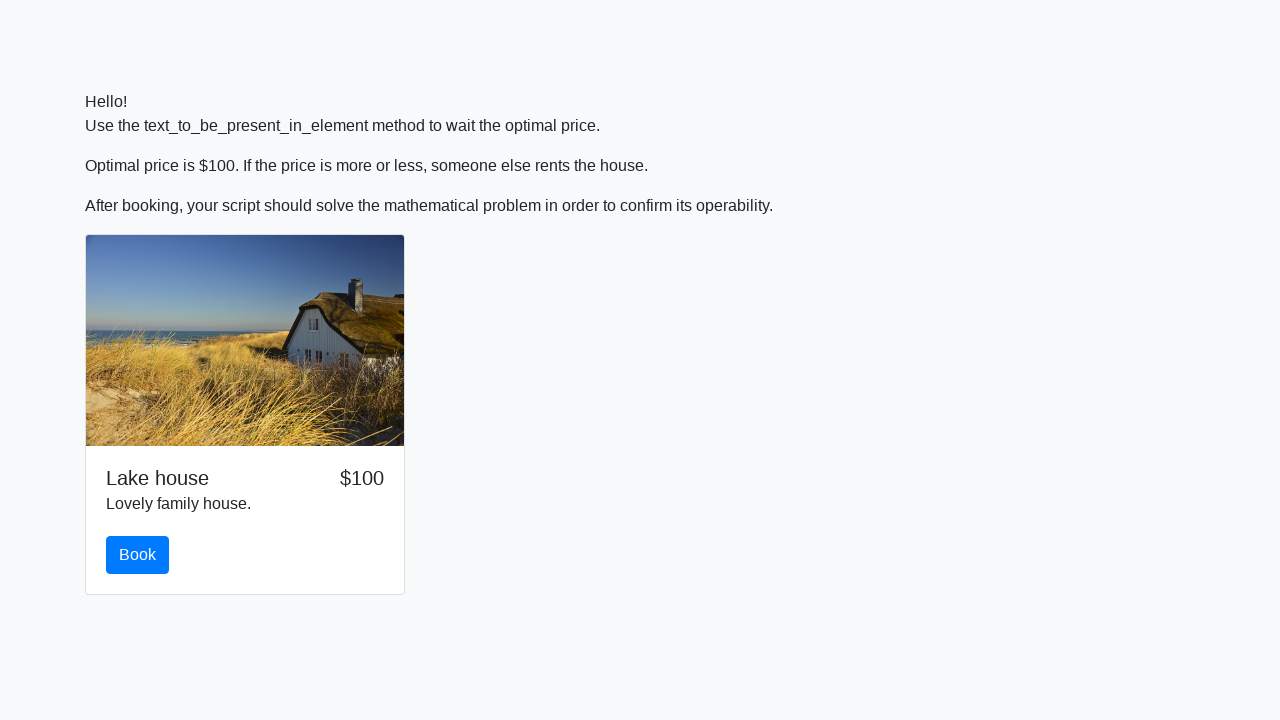

Clicked the book button at (138, 555) on button.btn
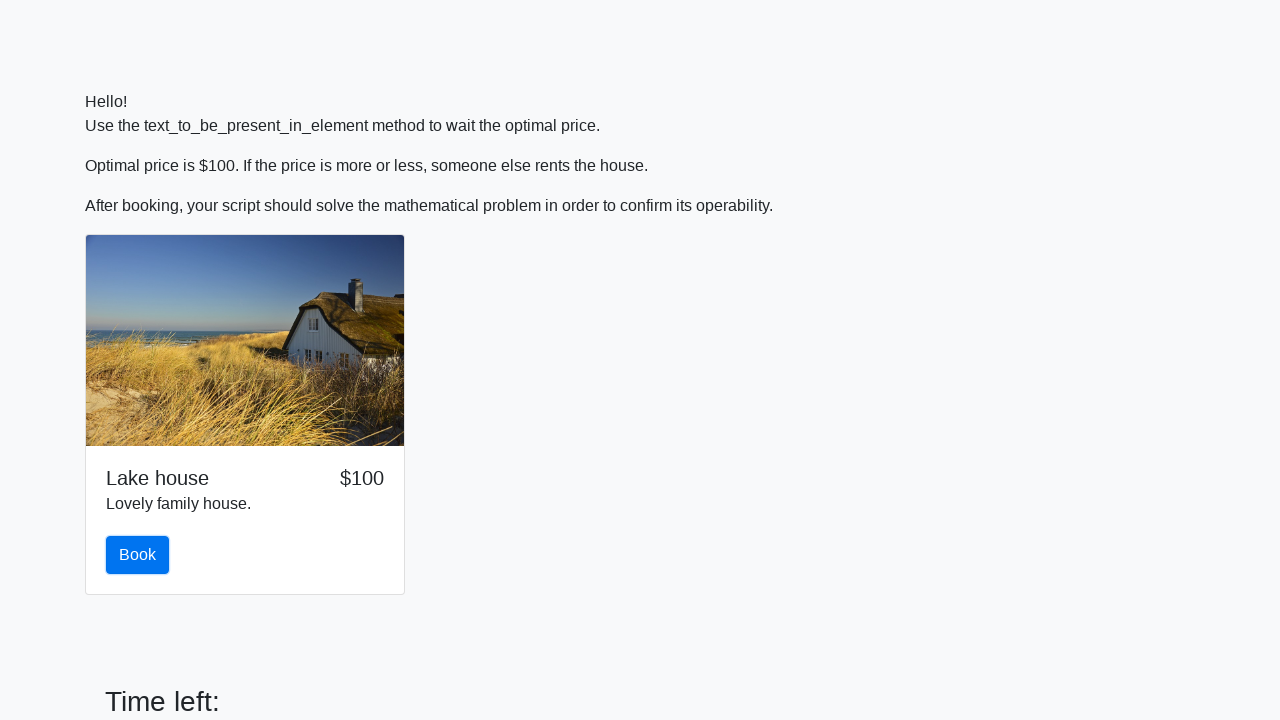

Retrieved input value: 13
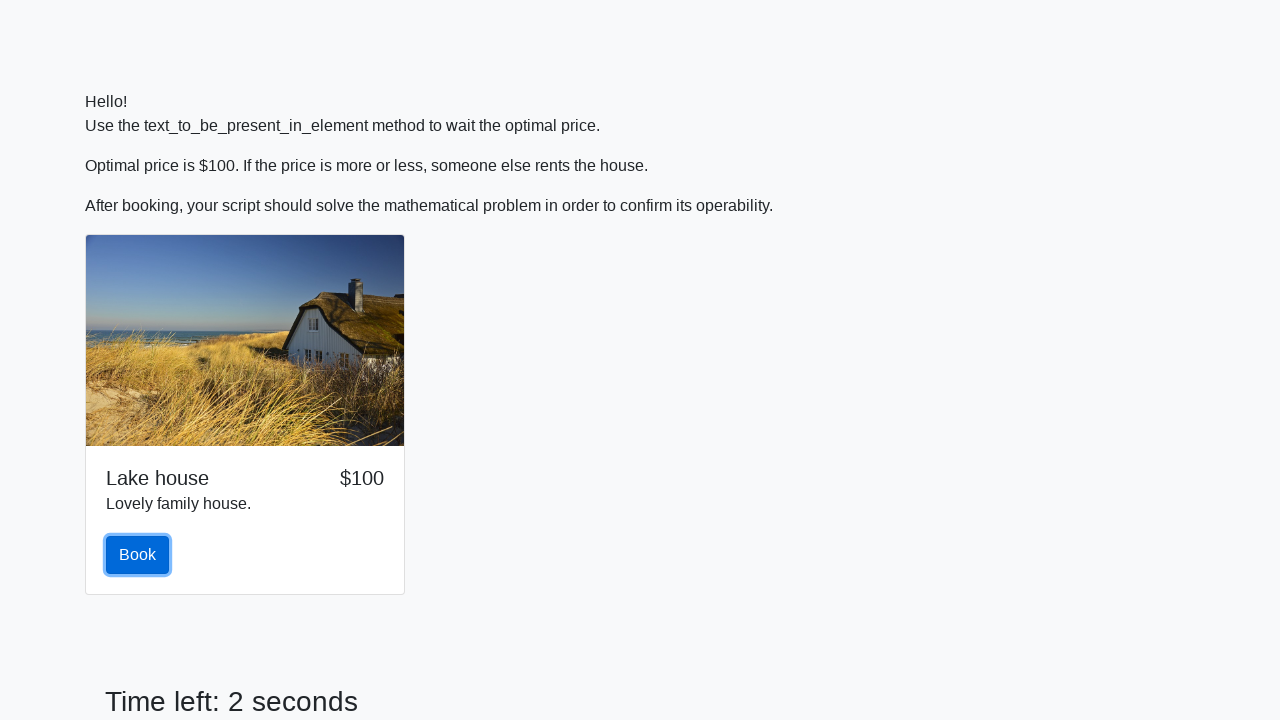

Calculated mathematical answer: 1.6178037097490152
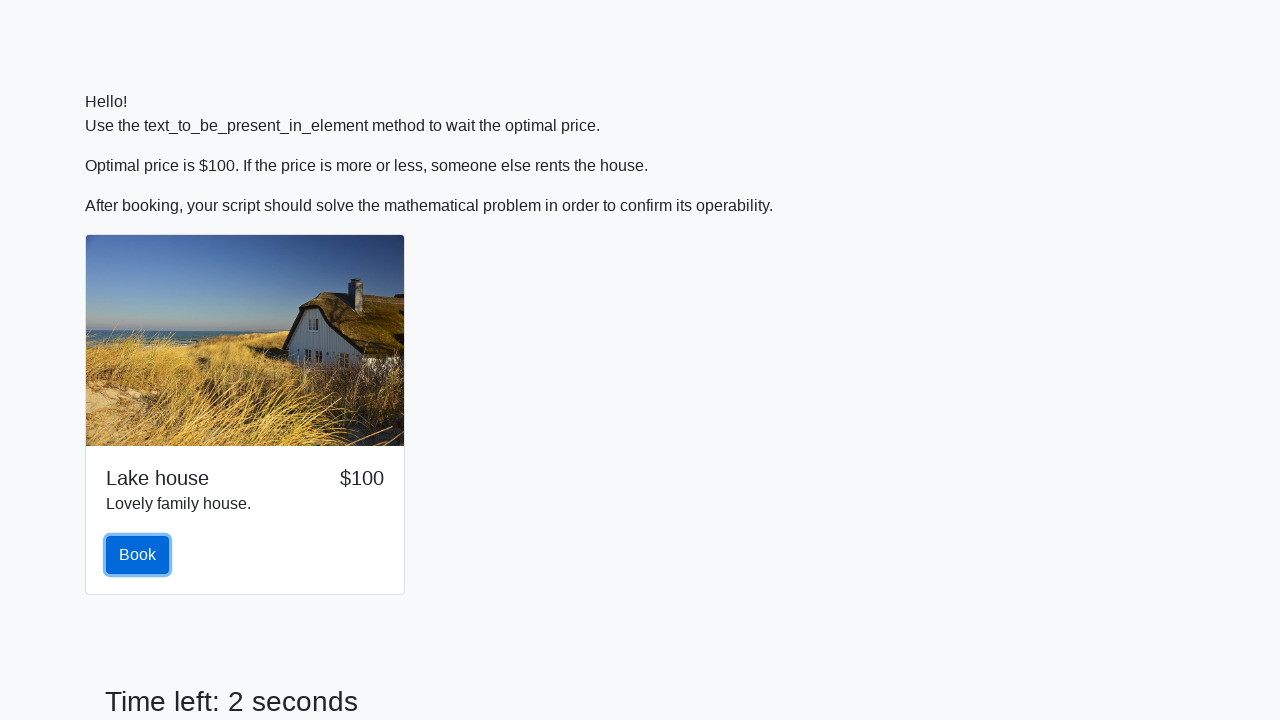

Filled answer field with calculated value: 1.6178037097490152 on #answer
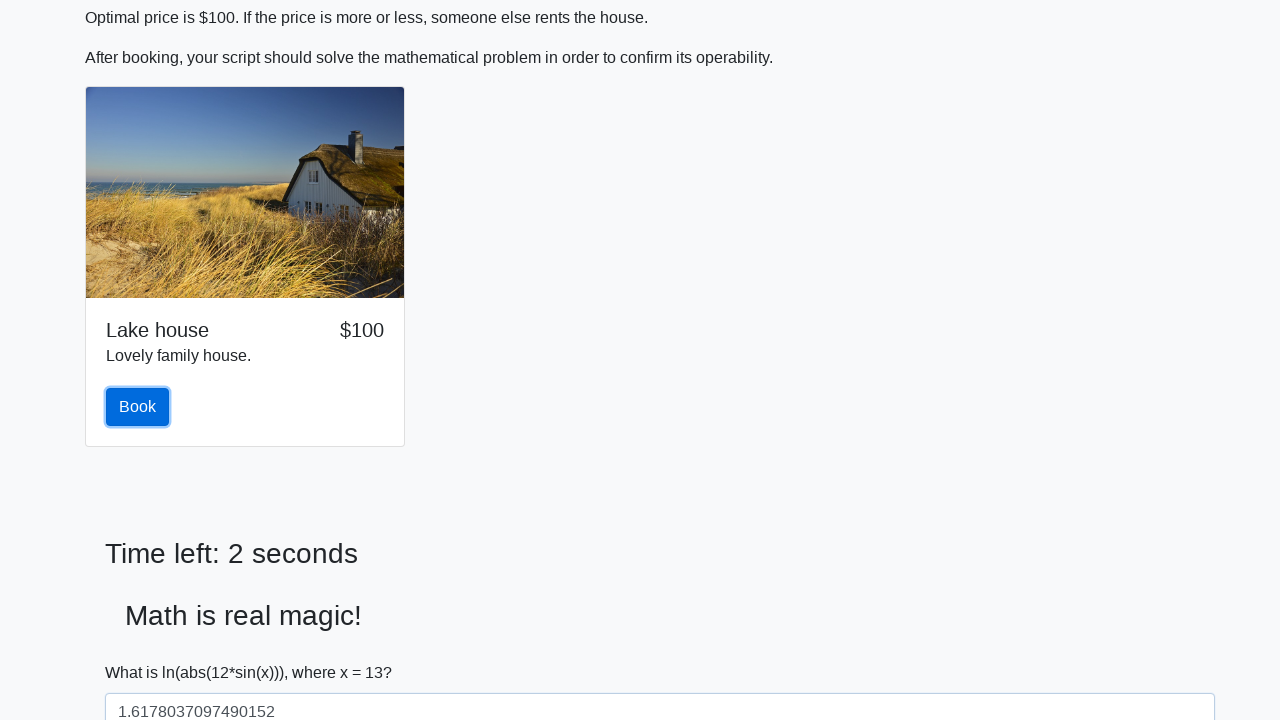

Submitted the solution by clicking solve button at (143, 651) on #solve
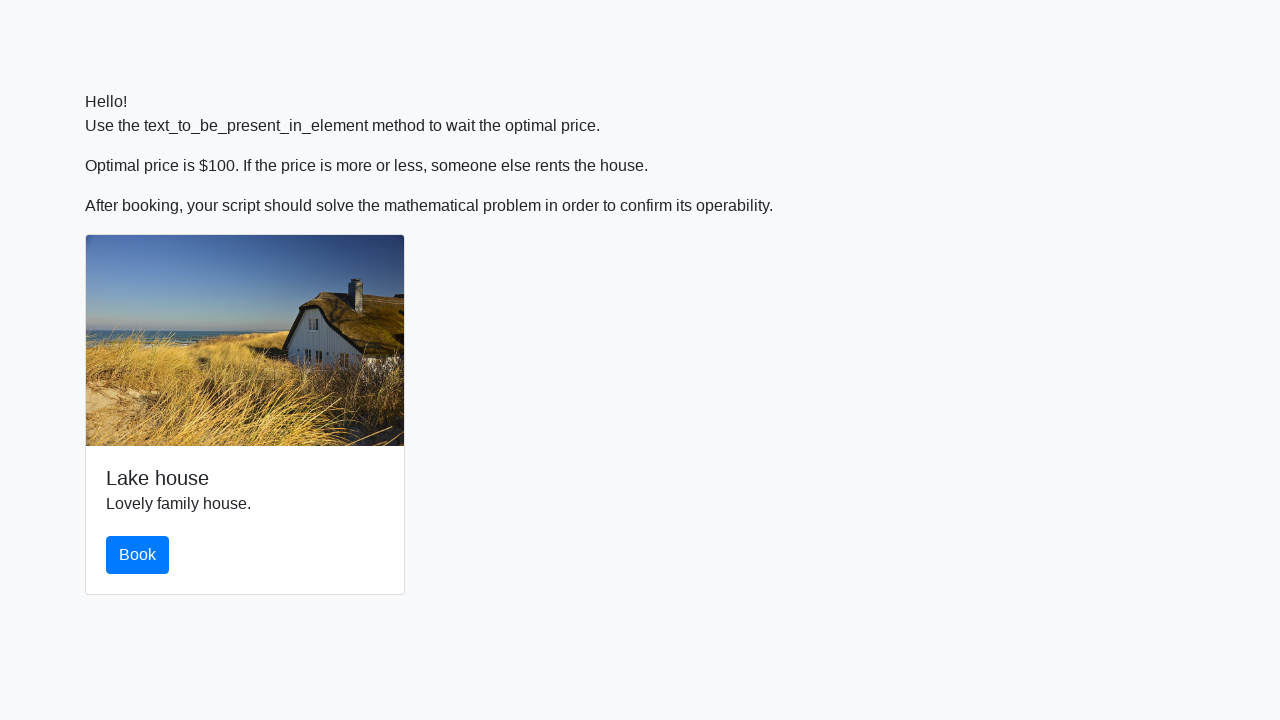

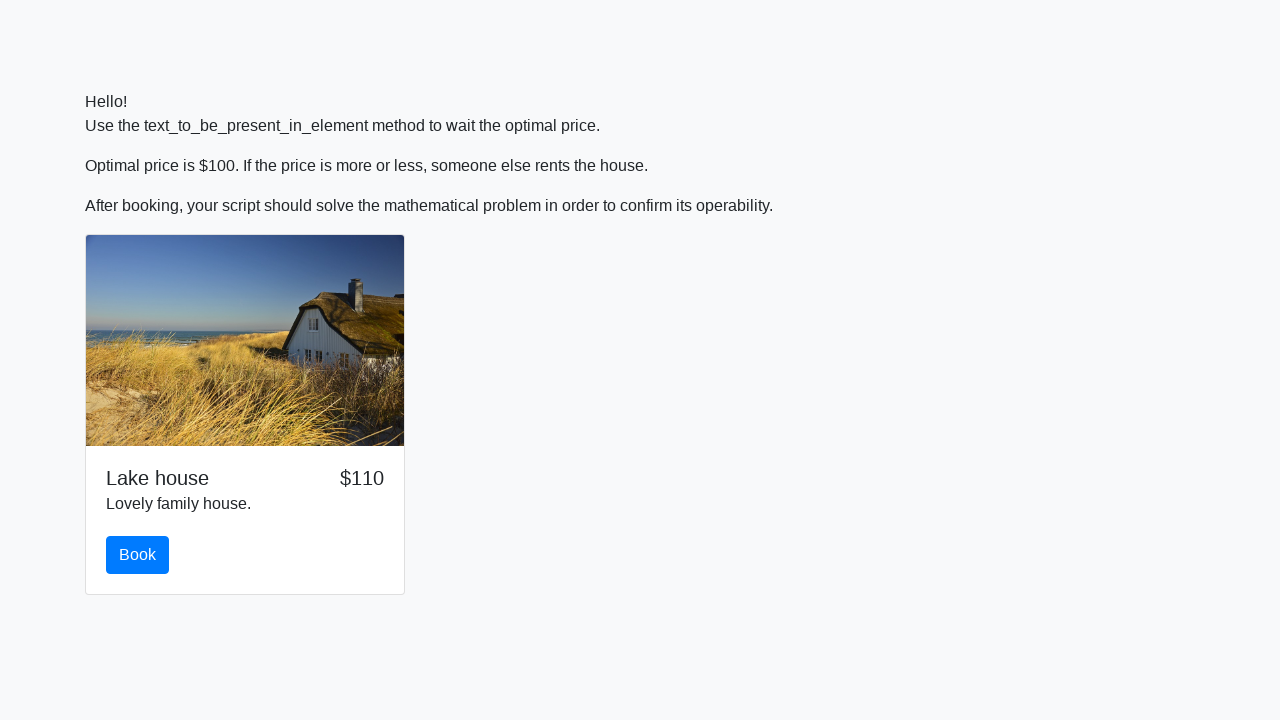